Tests finding a link by calculating a mathematical expression (pi^e * 10000 rounded up = 22146), clicking that link, filling out a form with personal information (first name, last name, city, country), and submitting the form.

Starting URL: http://suninjuly.github.io/find_link_text

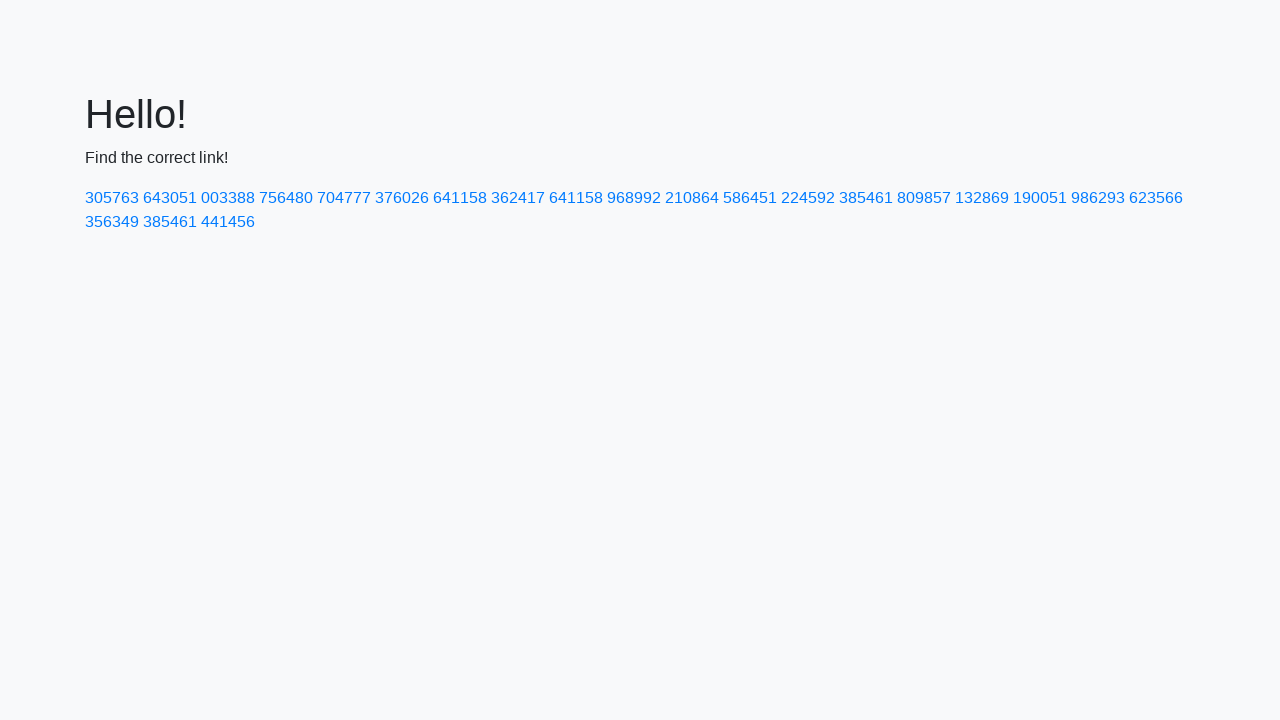

Clicked link with text '224592' (calculated as ceil(pi^e * 10000)) at (808, 198) on a:has-text('224592')
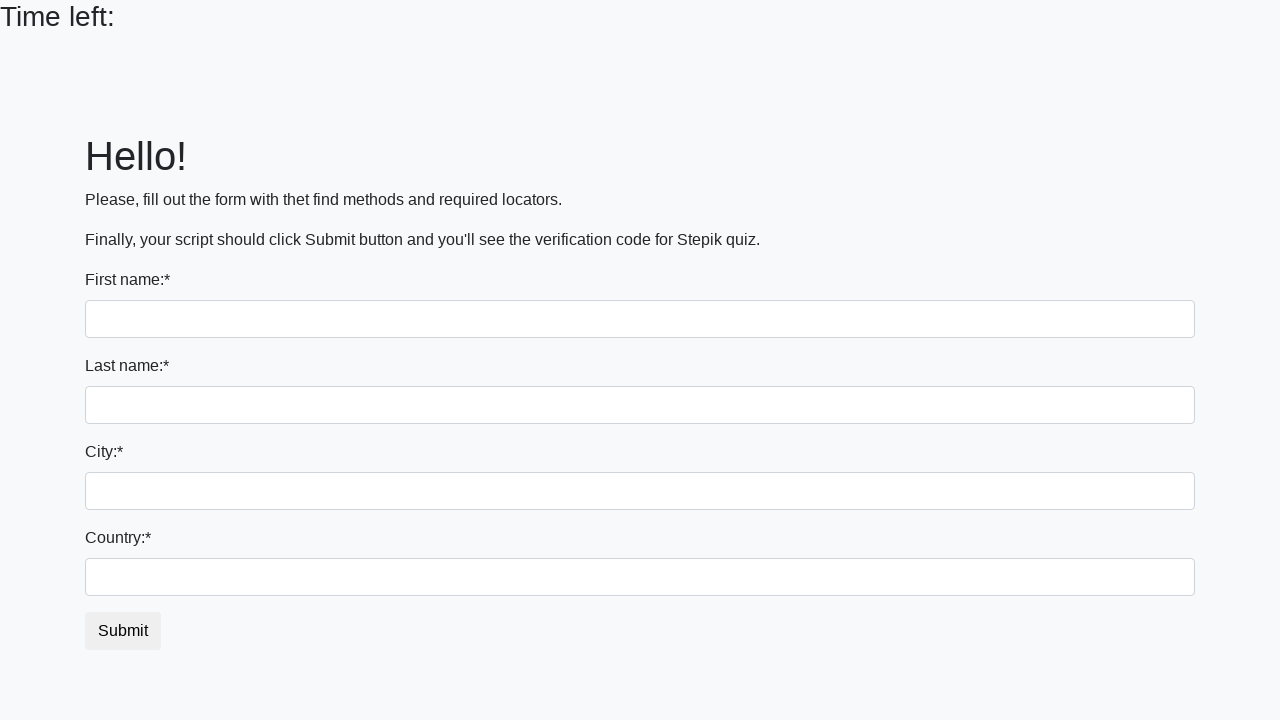

Filled in first name field with 'Ivan' on input[name='first_name']
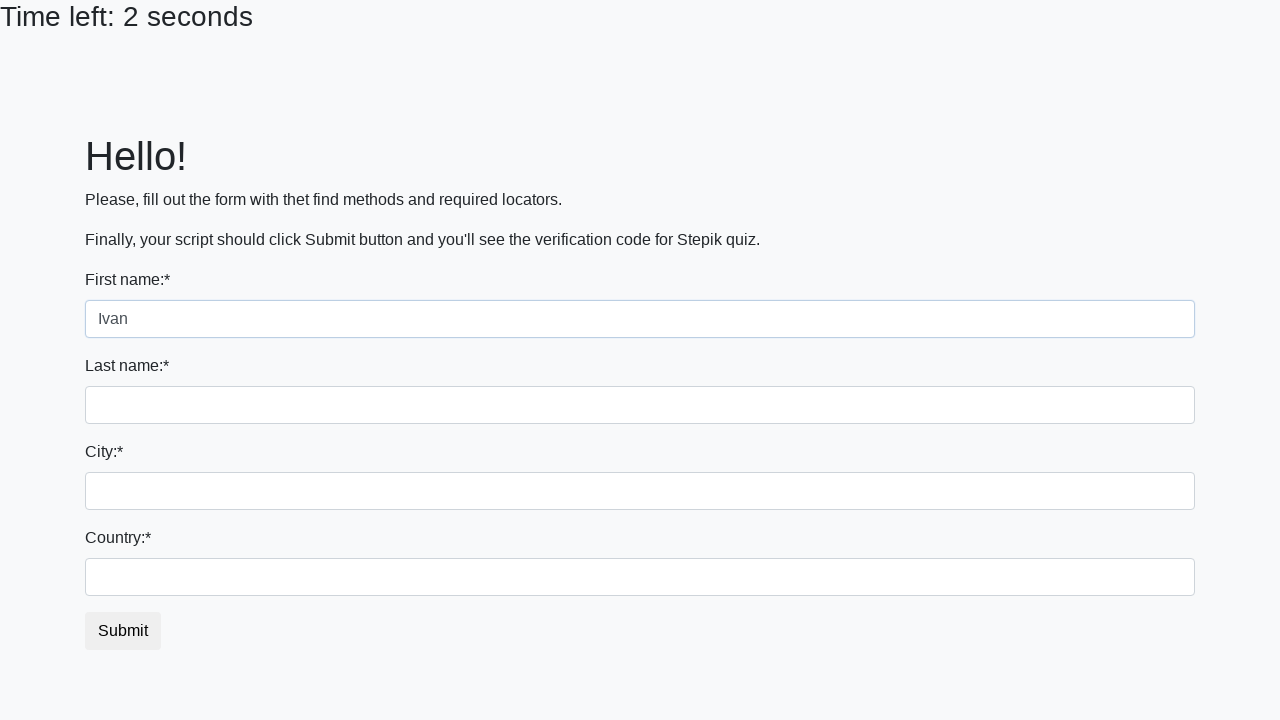

Filled in last name field with 'Petrov' on input[name='last_name']
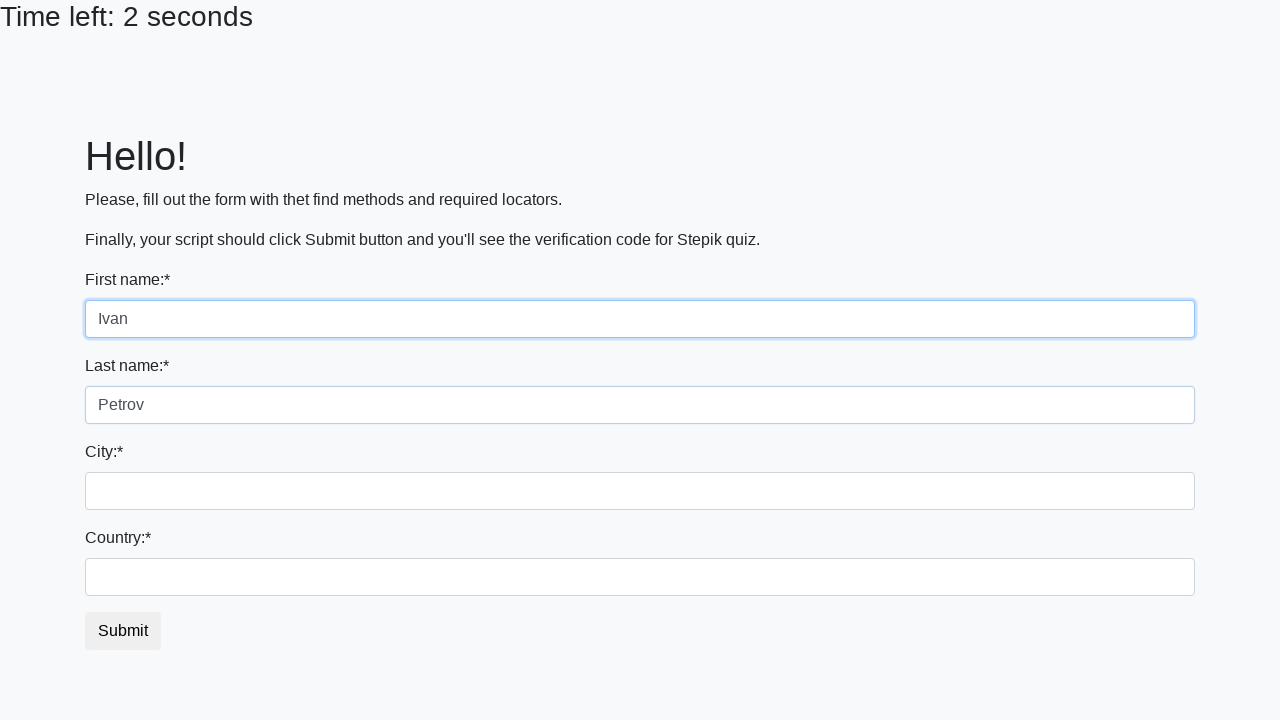

Filled in city field with 'Smolensk' on .city
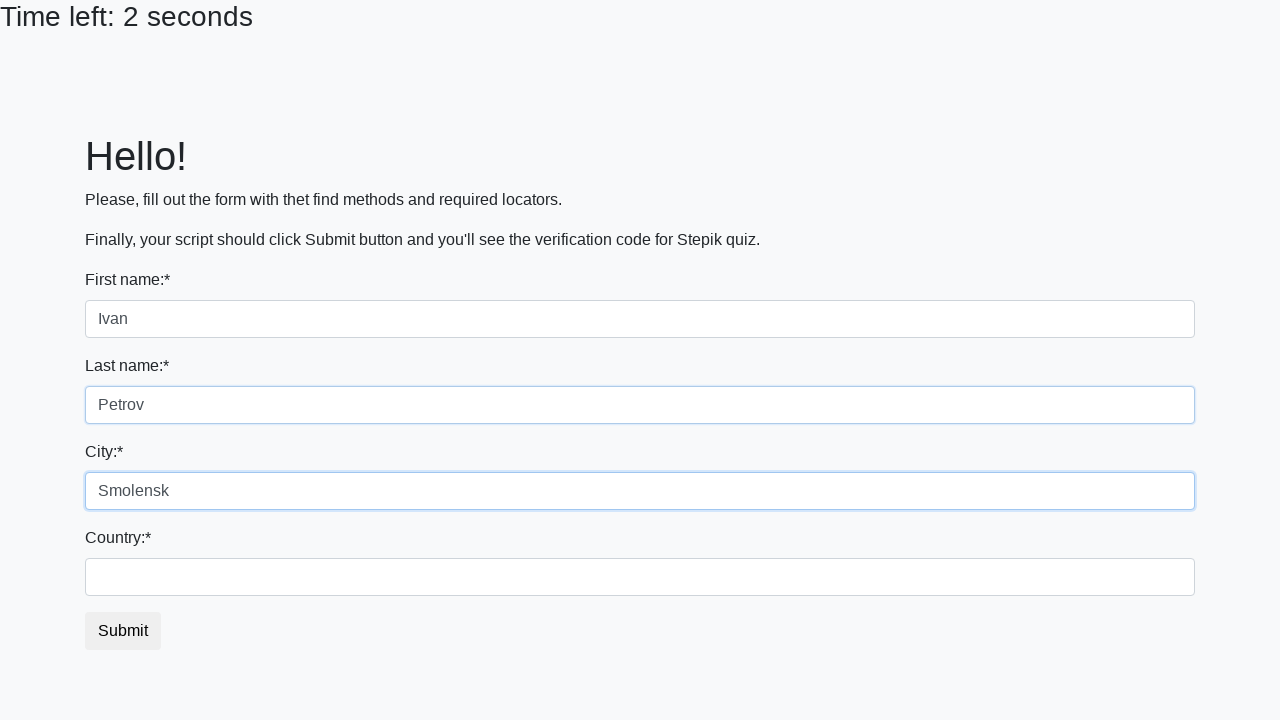

Filled in country field with 'Russia' on #country
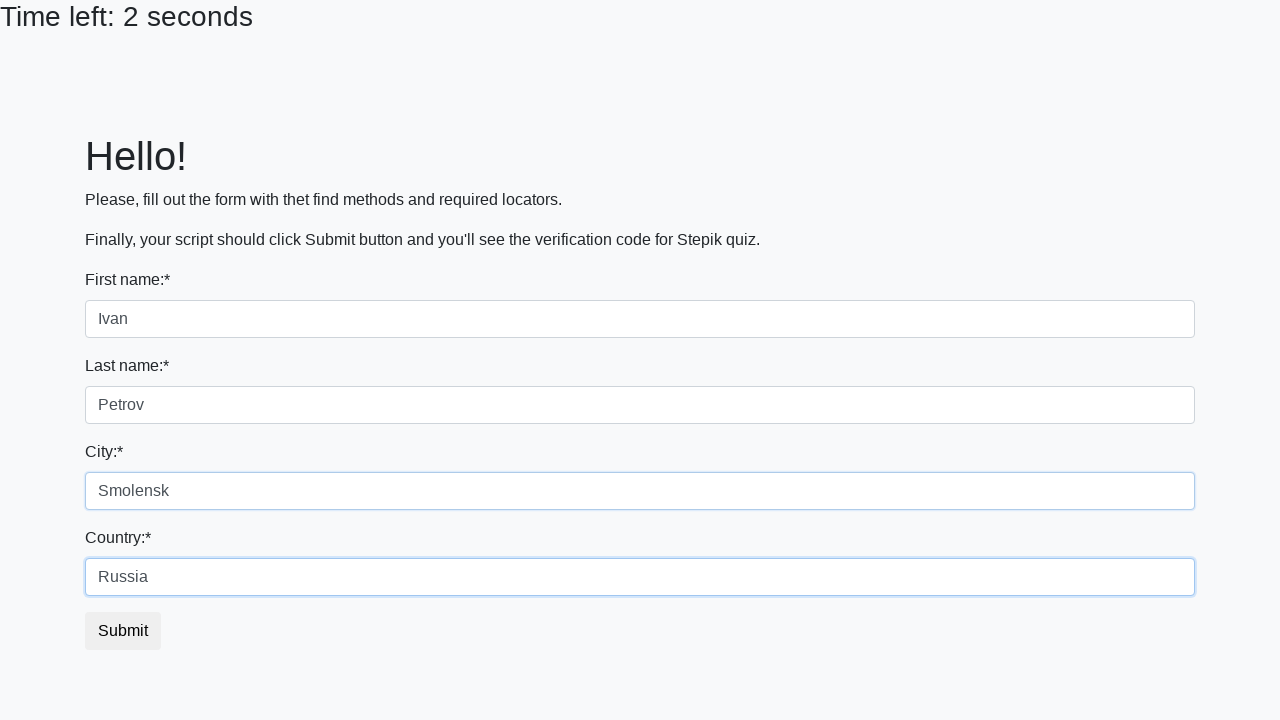

Clicked submit button to submit the form at (123, 631) on button.btn
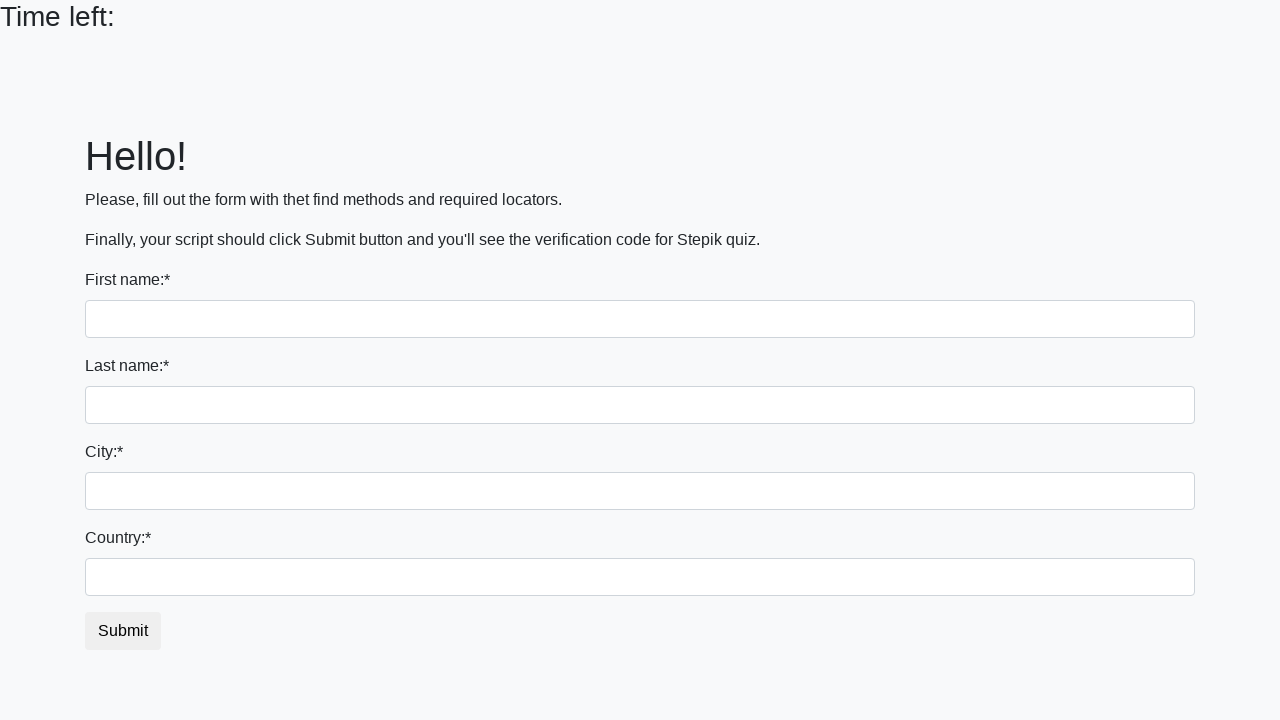

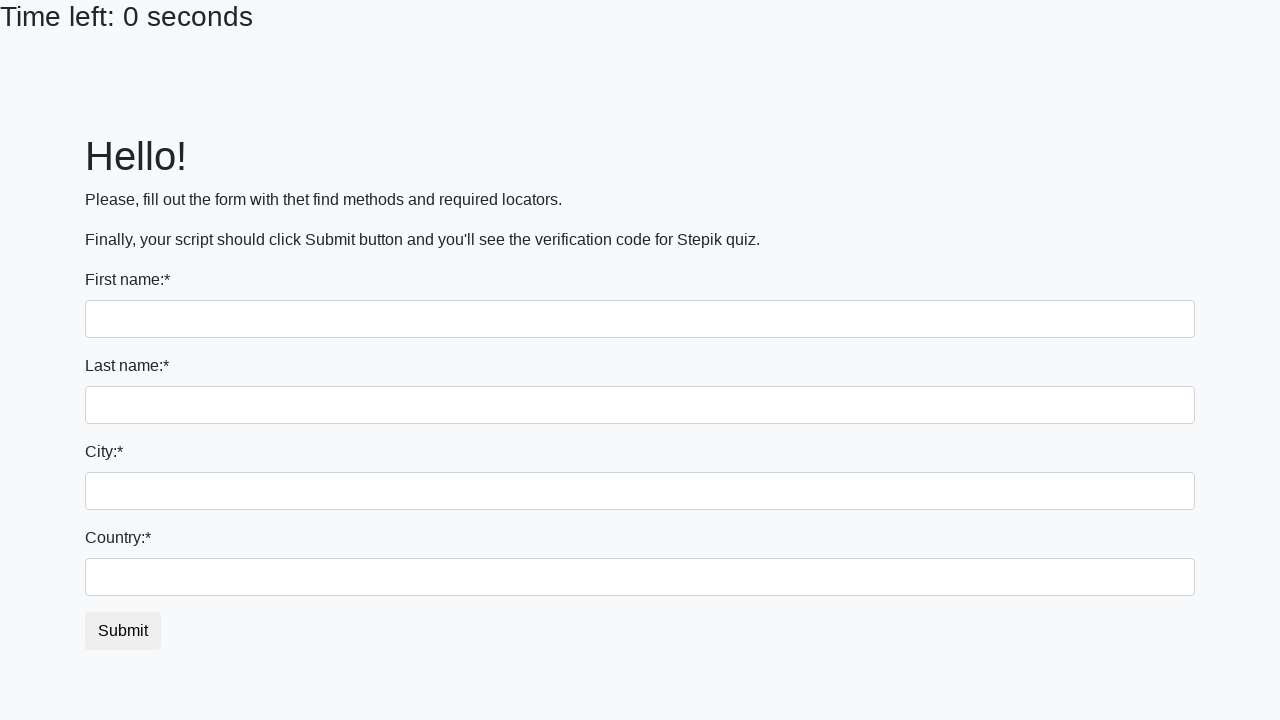